Tests JavaScript prompt dialog by triggering it, entering text, and accepting it

Starting URL: https://the-internet.herokuapp.com/javascript_alerts

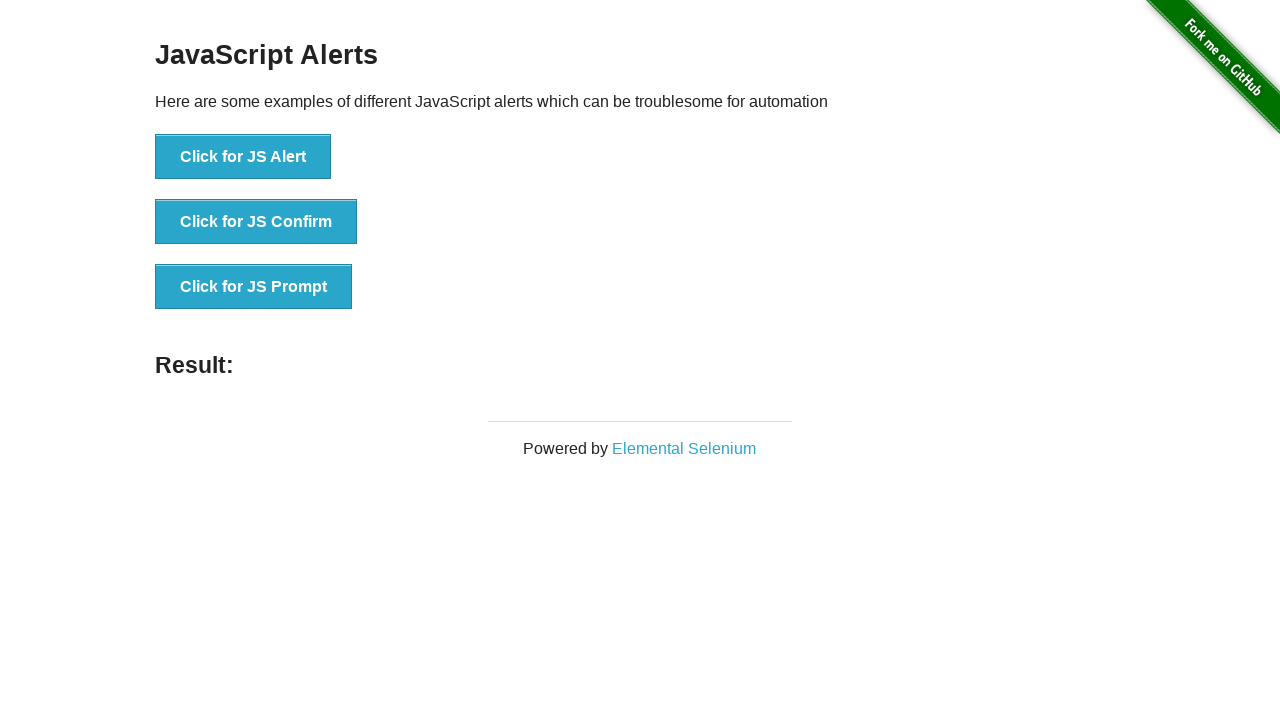

Set up dialog handler to accept prompt with text 'ALOOOO'
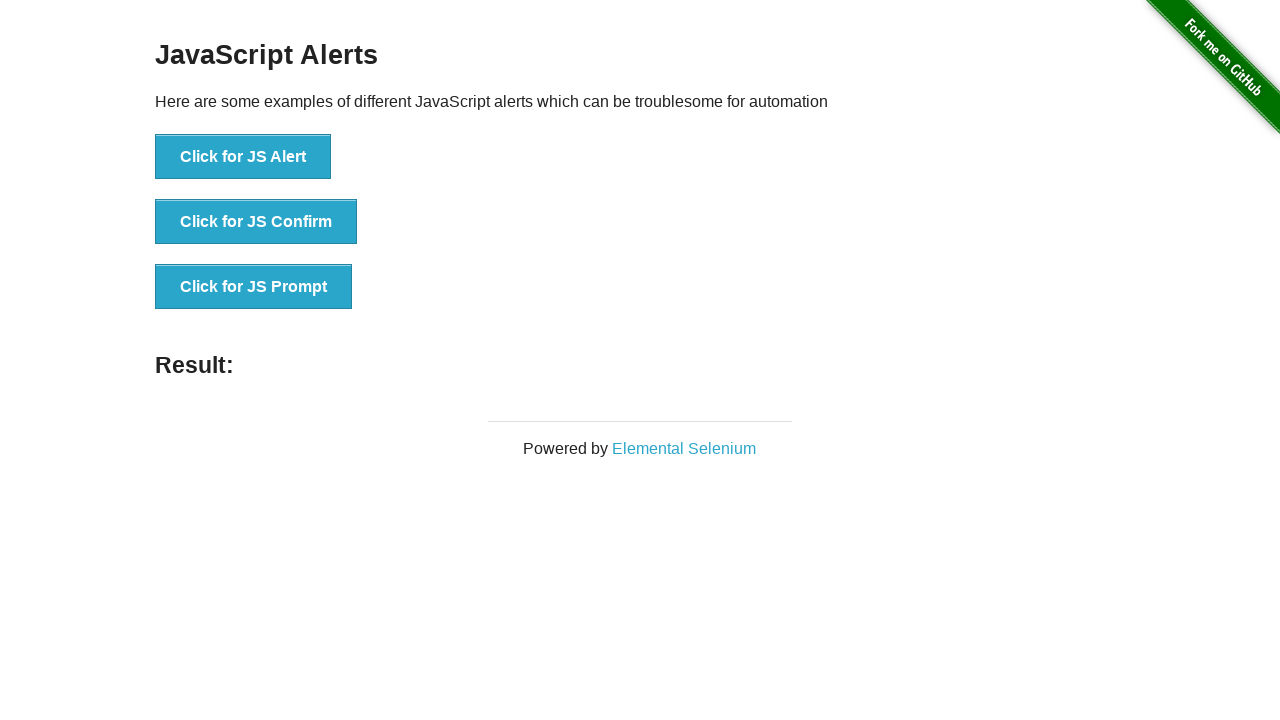

Clicked button to trigger JavaScript prompt dialog at (254, 287) on xpath=//button[text()='Click for JS Prompt']
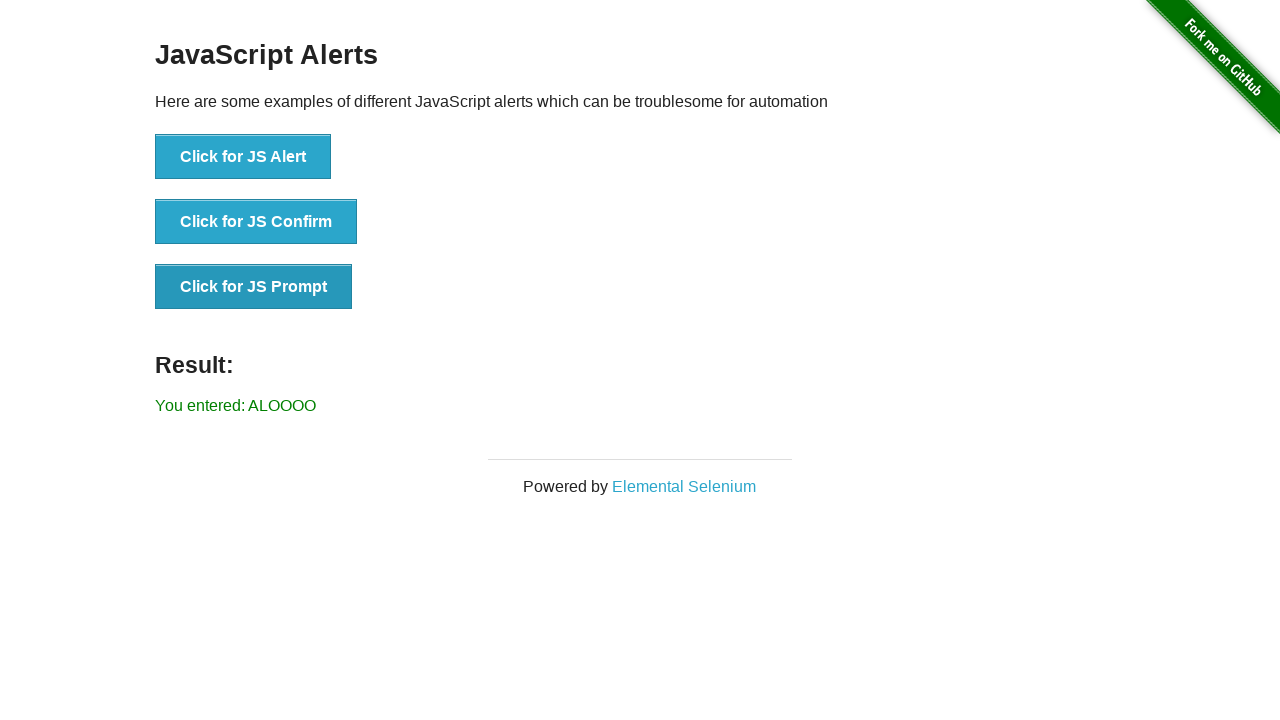

Retrieved result text from #result element
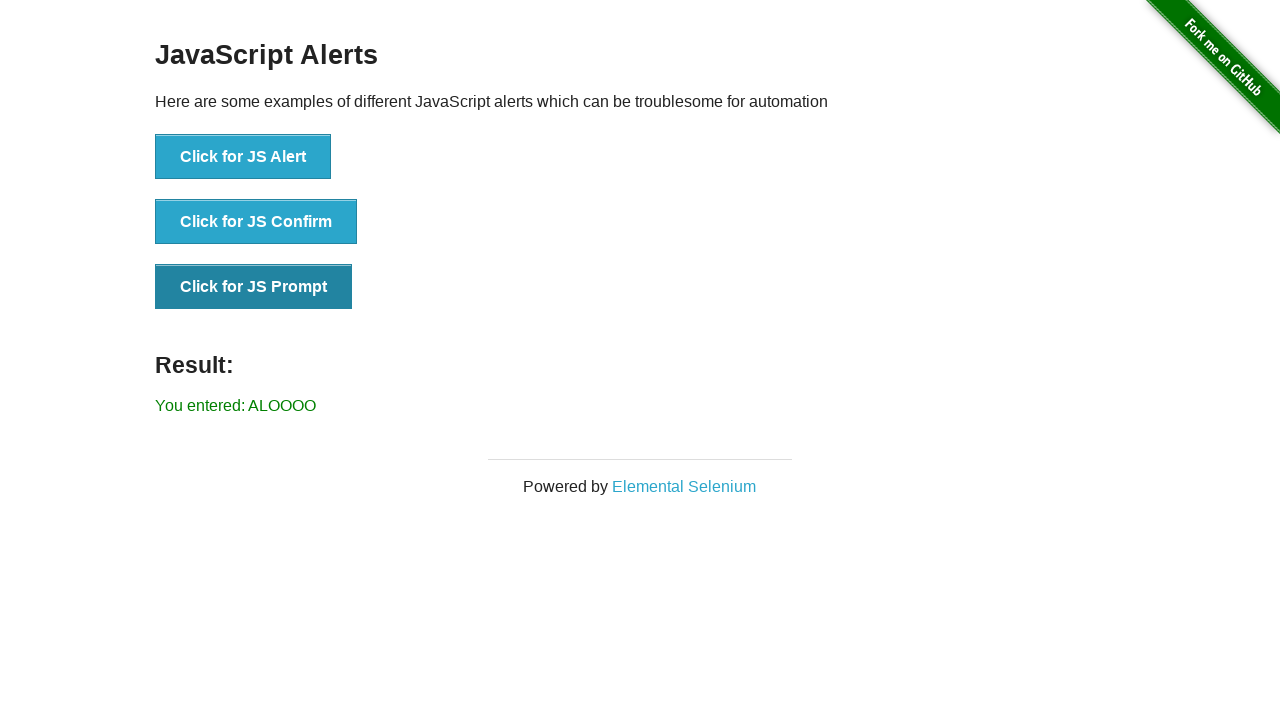

Asserted that result text equals 'You entered: ALOOOO'
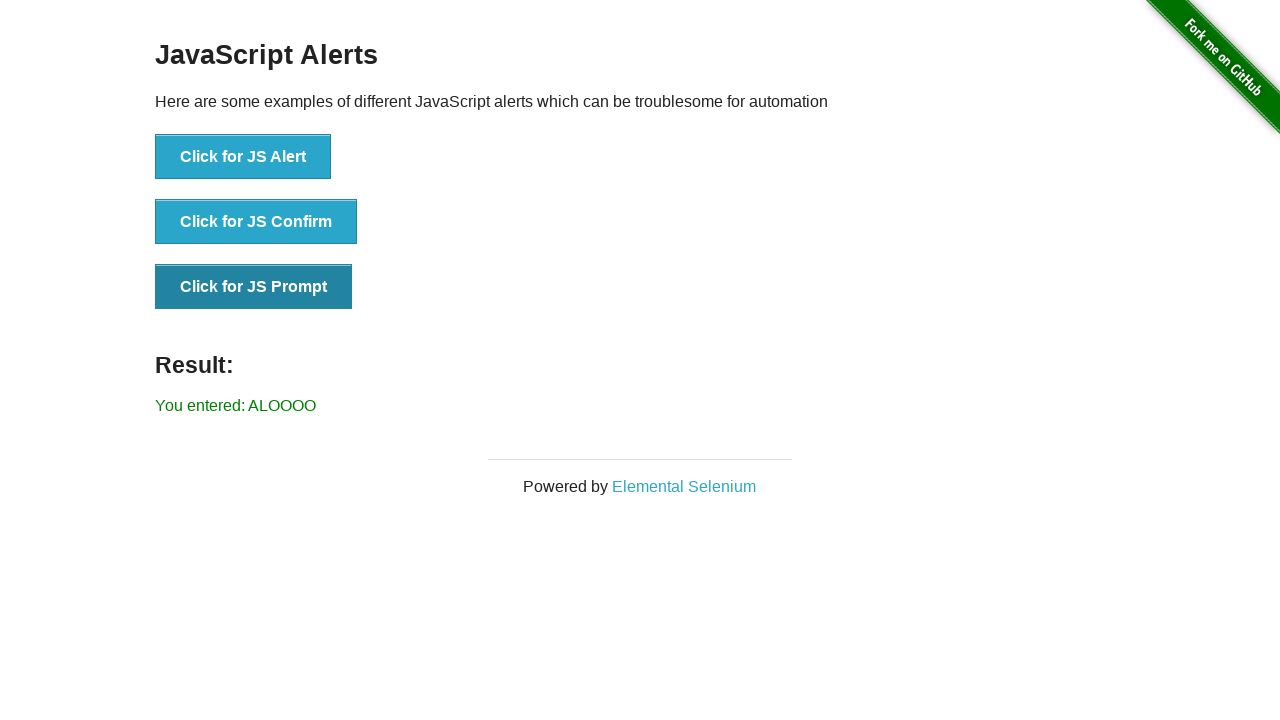

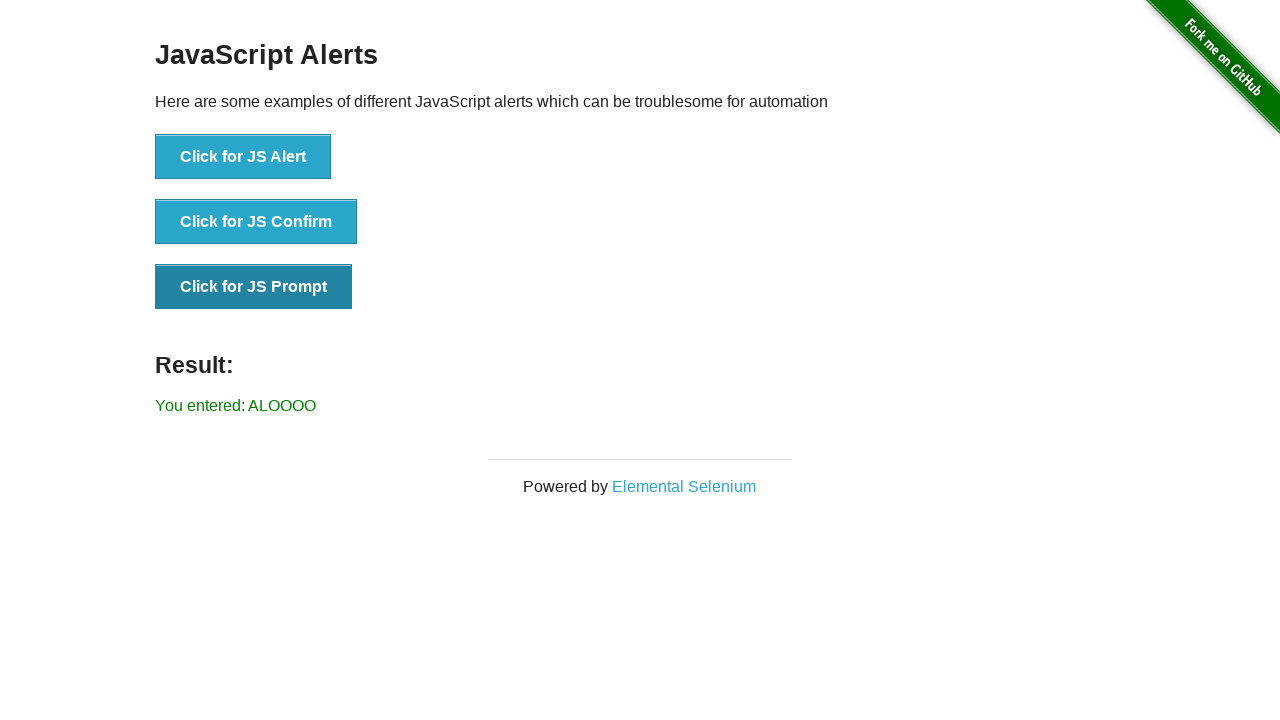